Navigates to Pro Kabaddi website and interacts with team statistics table to verify team data is displayed correctly

Starting URL: https://www.prokabaddi.com/

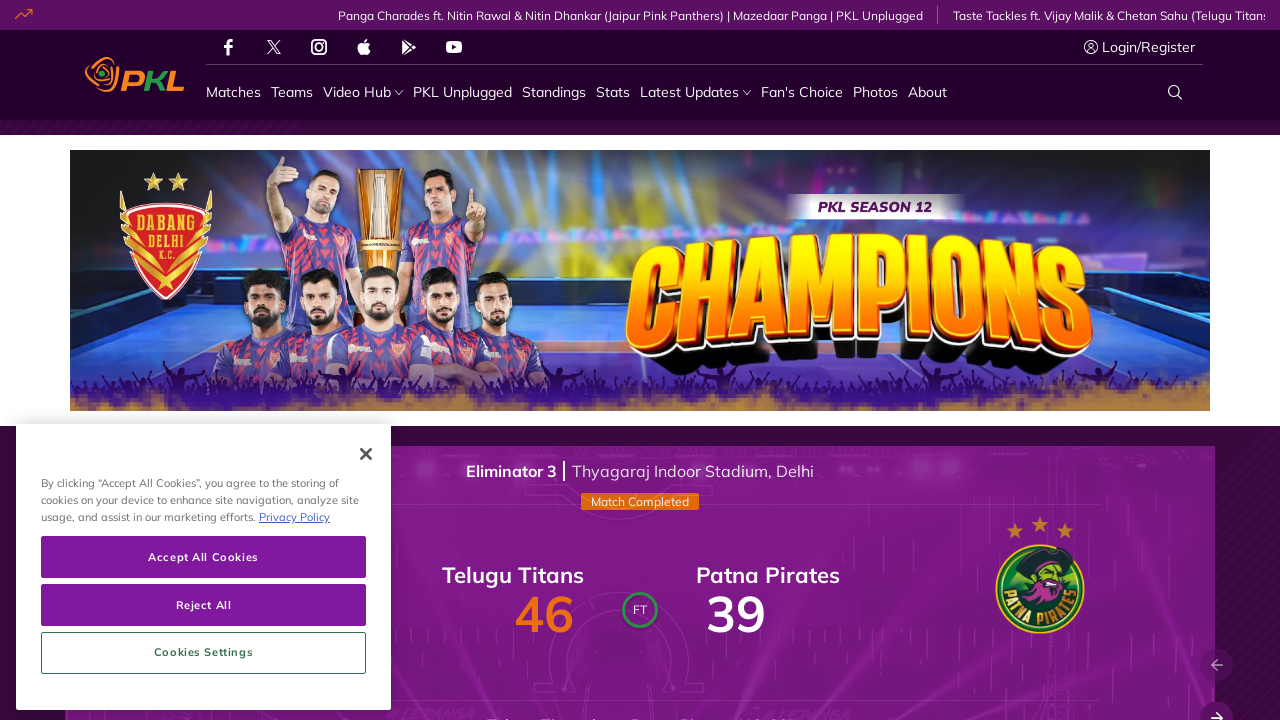

Waited for Bengaluru Bulls team element to load
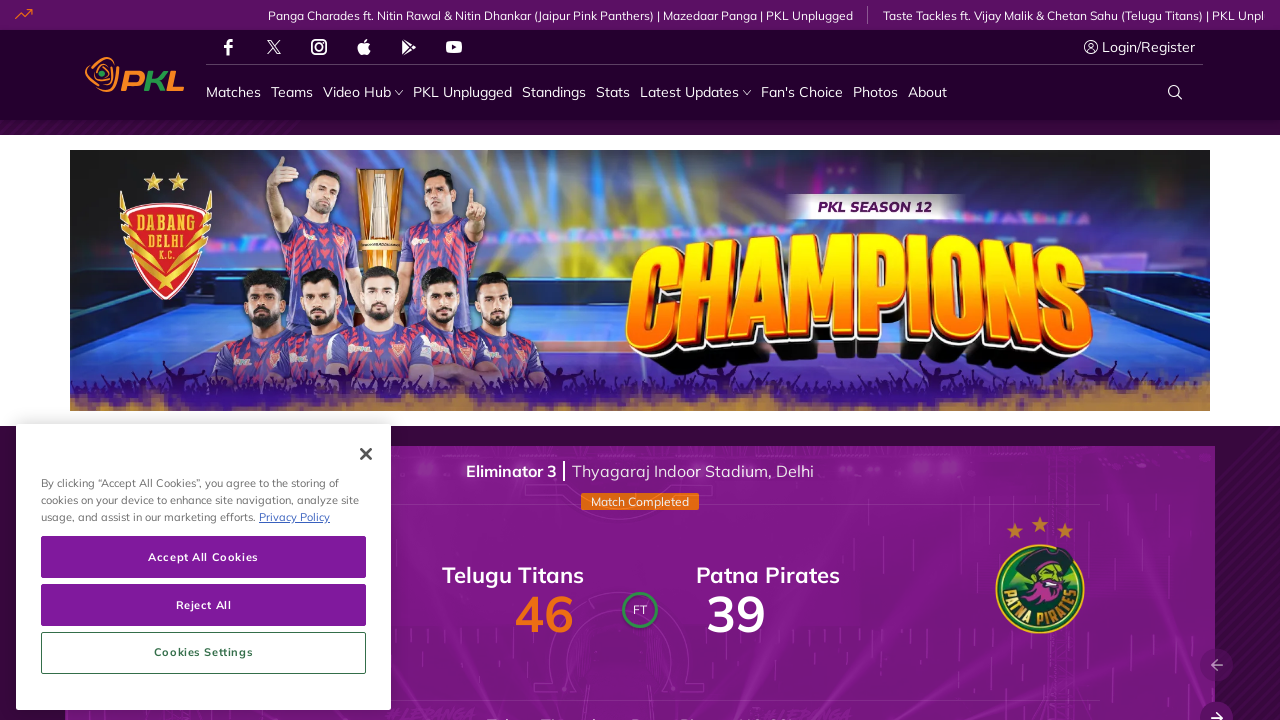

Retrieved all list items in Bengaluru Bulls team row
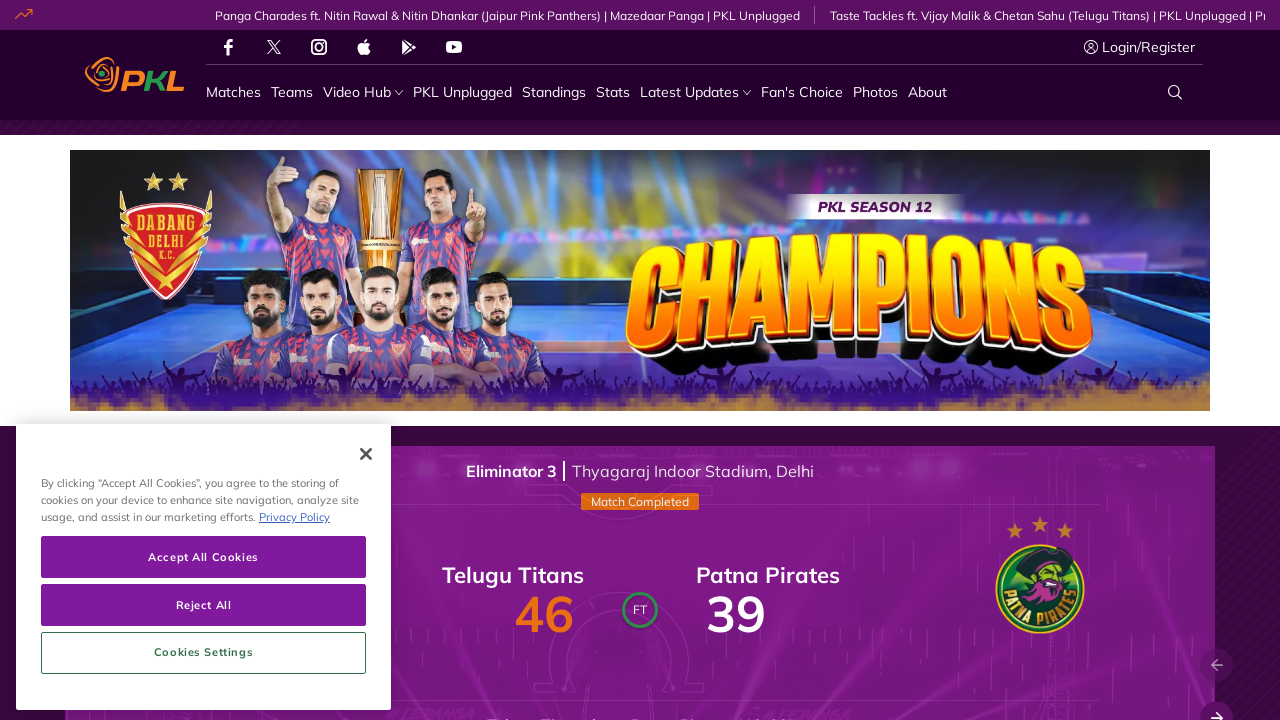

Verified paragraph element exists in team row list item
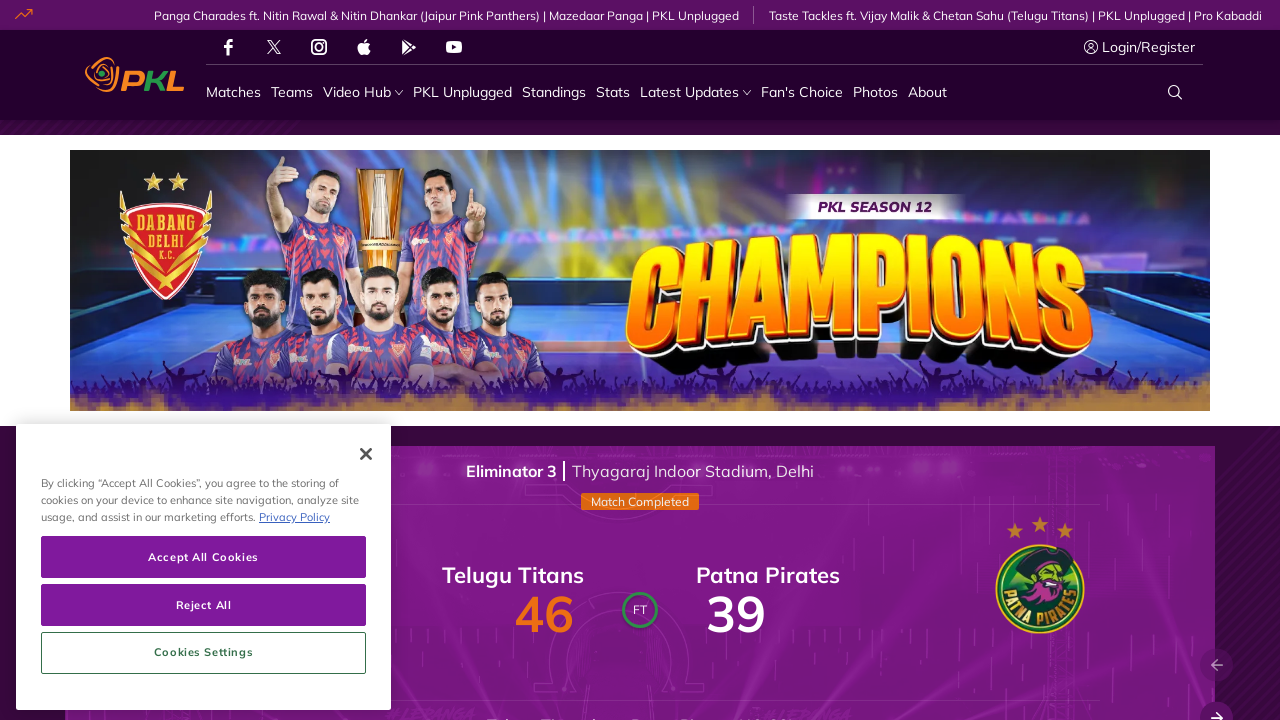

Verified paragraph element exists in team row list item
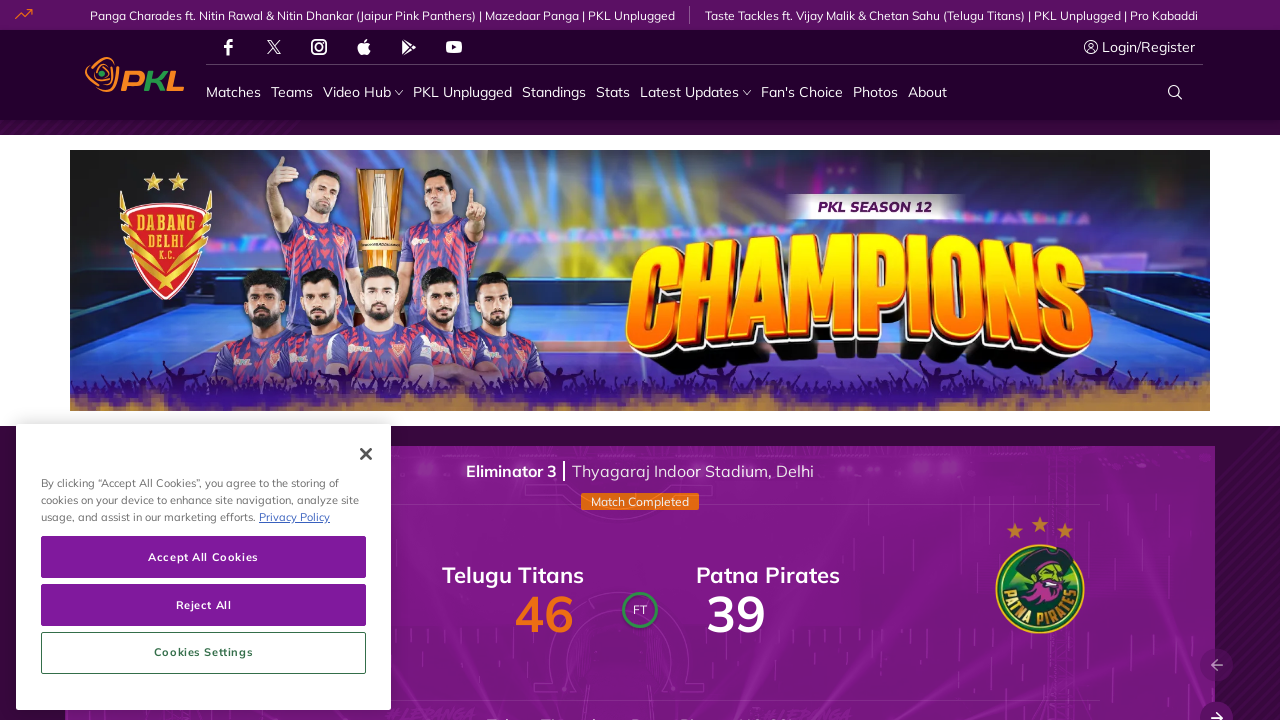

Verified paragraph element exists in team row list item
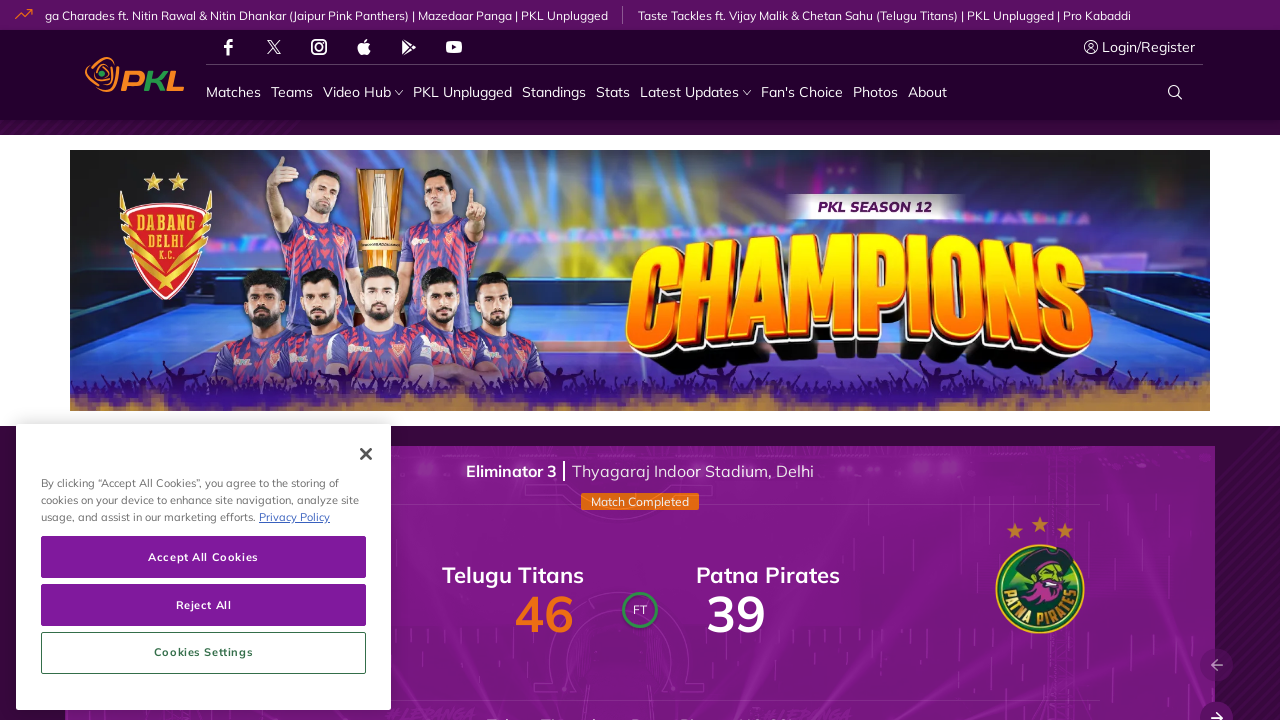

Verified paragraph element exists in team row list item
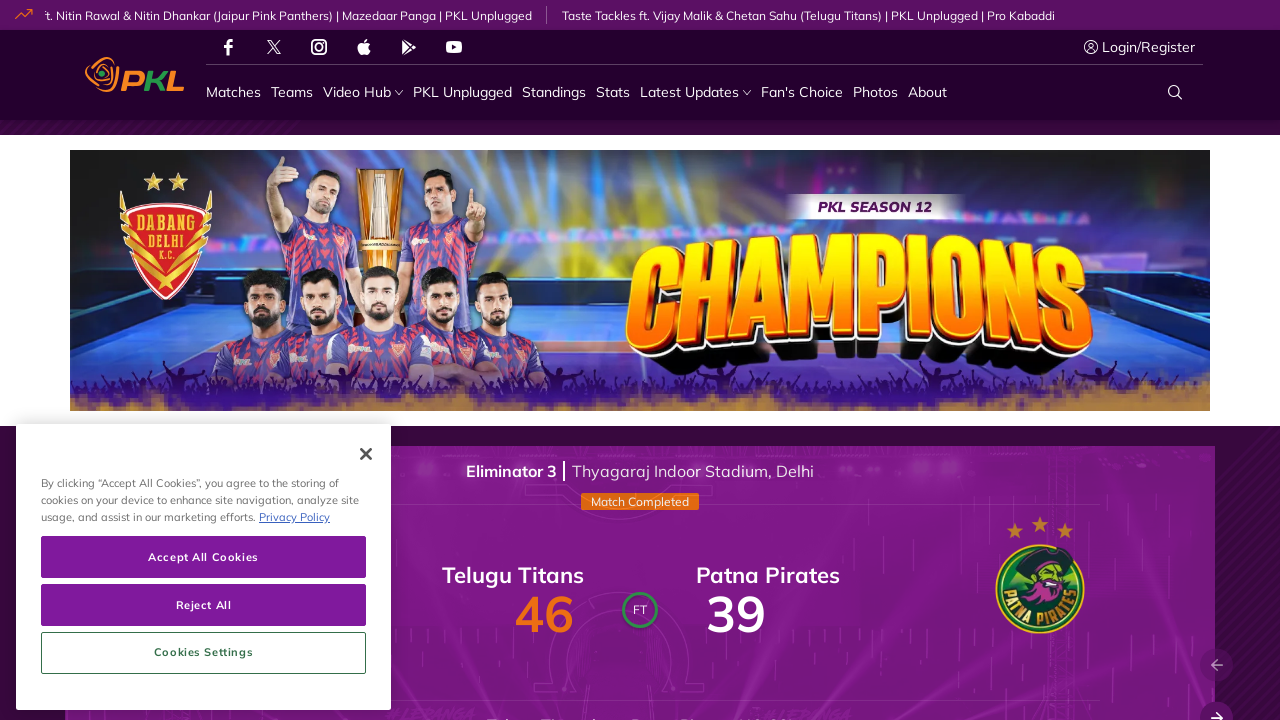

Verified paragraph element exists in team row list item
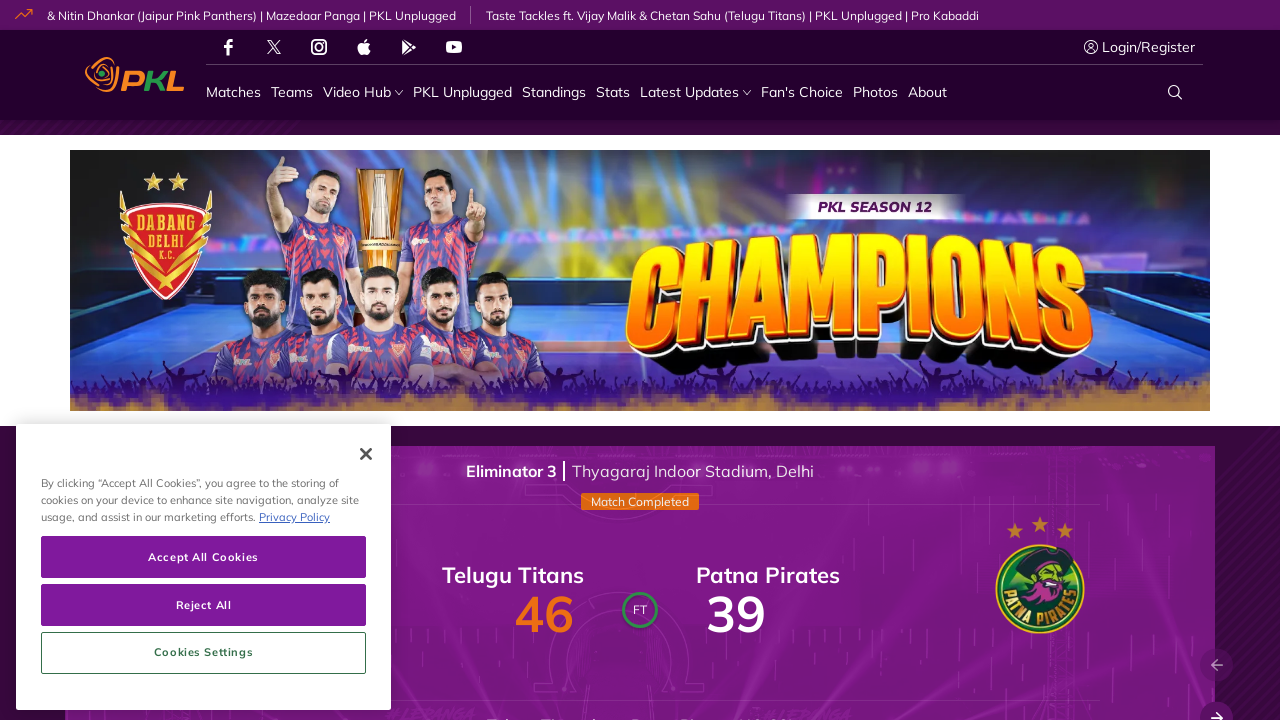

Verified points data is present for Bengaluru Bulls team
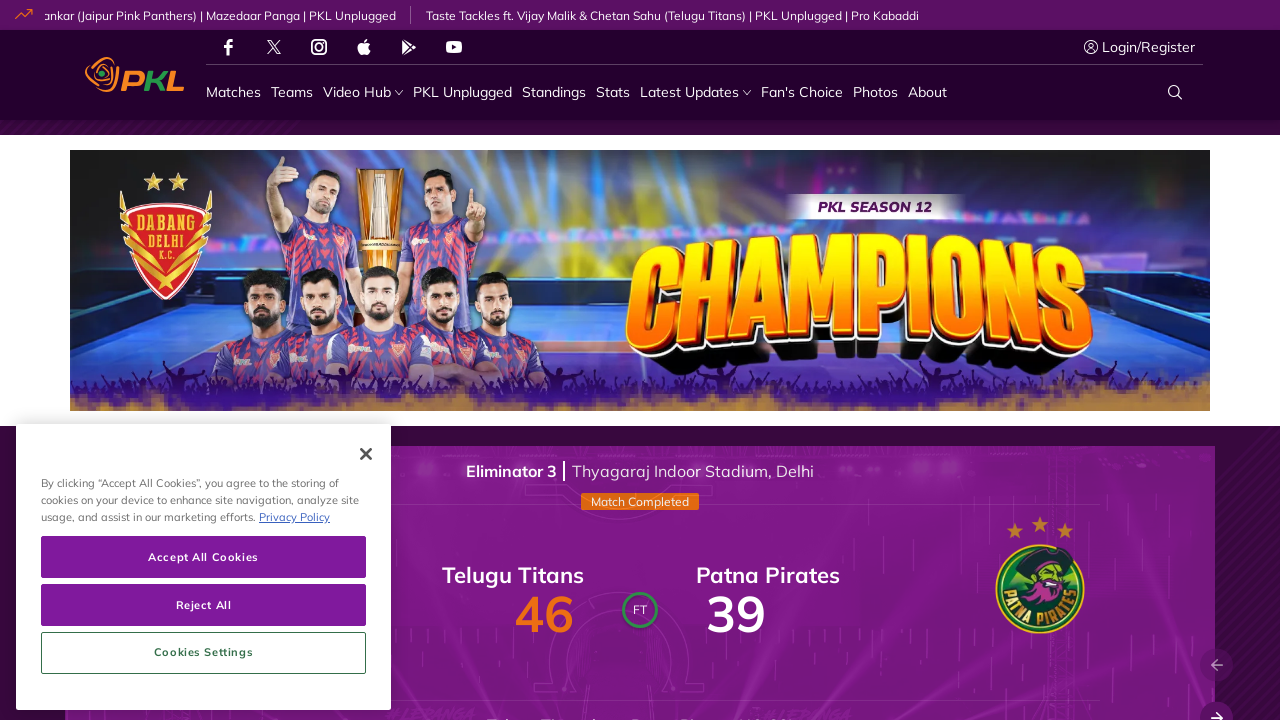

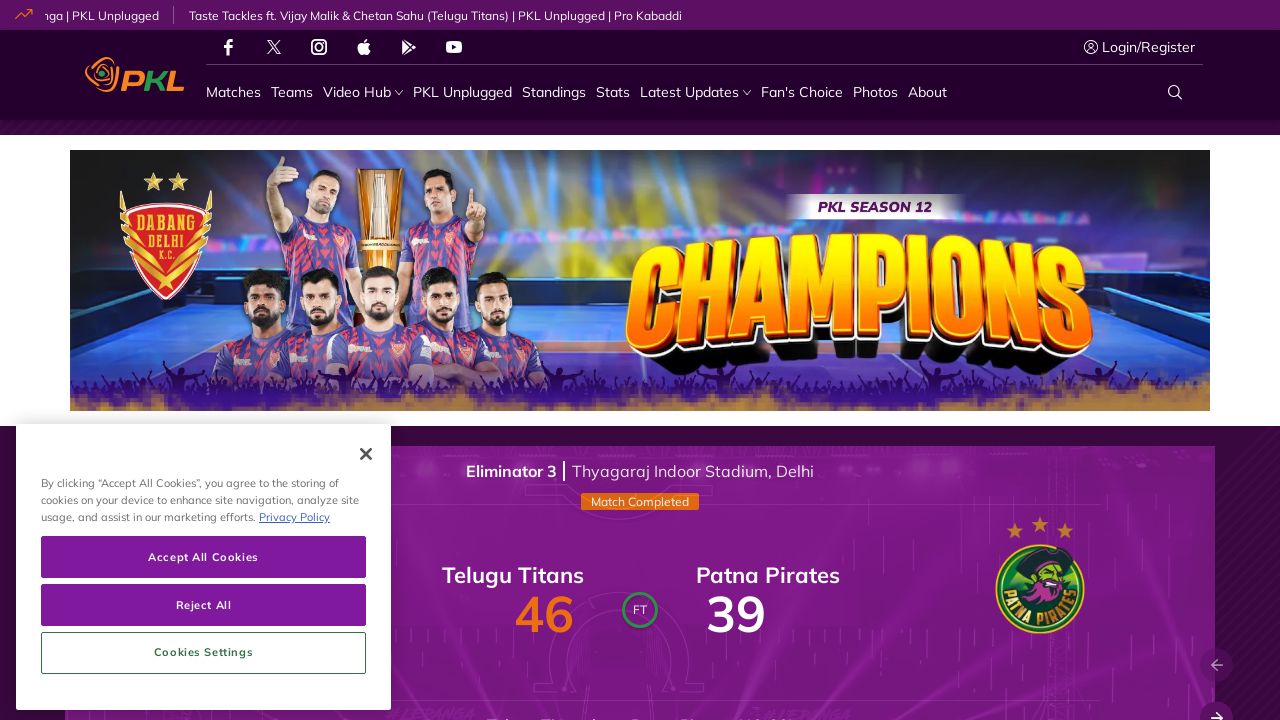